Tests multiple features on the-internet.herokuapp.com: clicks A/B Testing link and verifies the page, navigates to Dropdown page and selects an option, then navigates to Frames page and verifies hyperlinks are displayed.

Starting URL: https://the-internet.herokuapp.com/

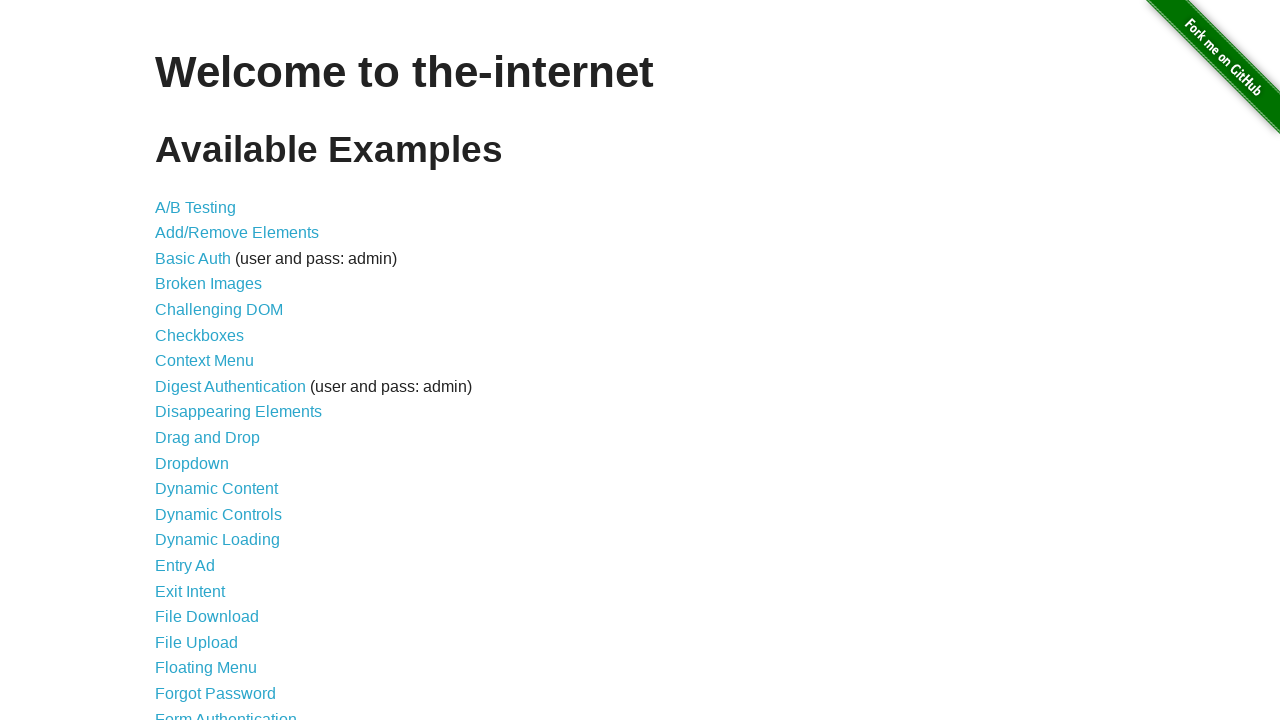

Clicked A/B Testing link at (196, 207) on xpath=//a[text()='A/B Testing']
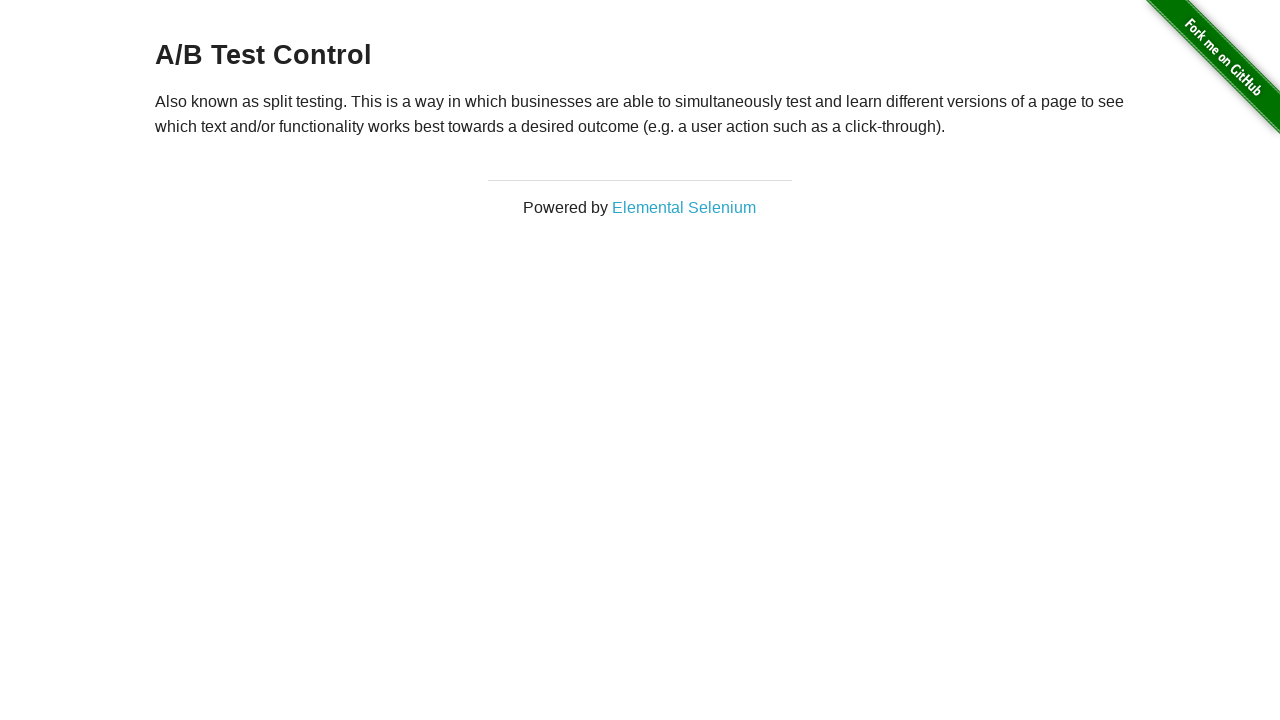

A/B Test page heading loaded
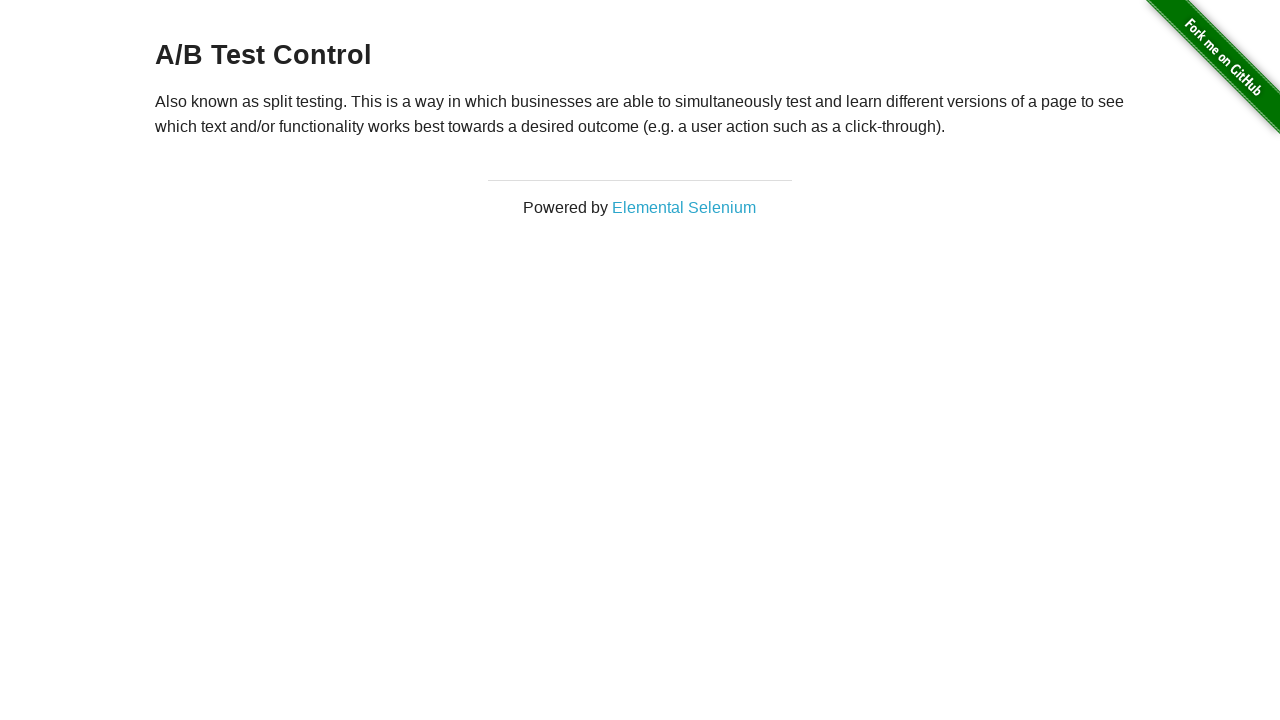

Located A/B Test page heading element
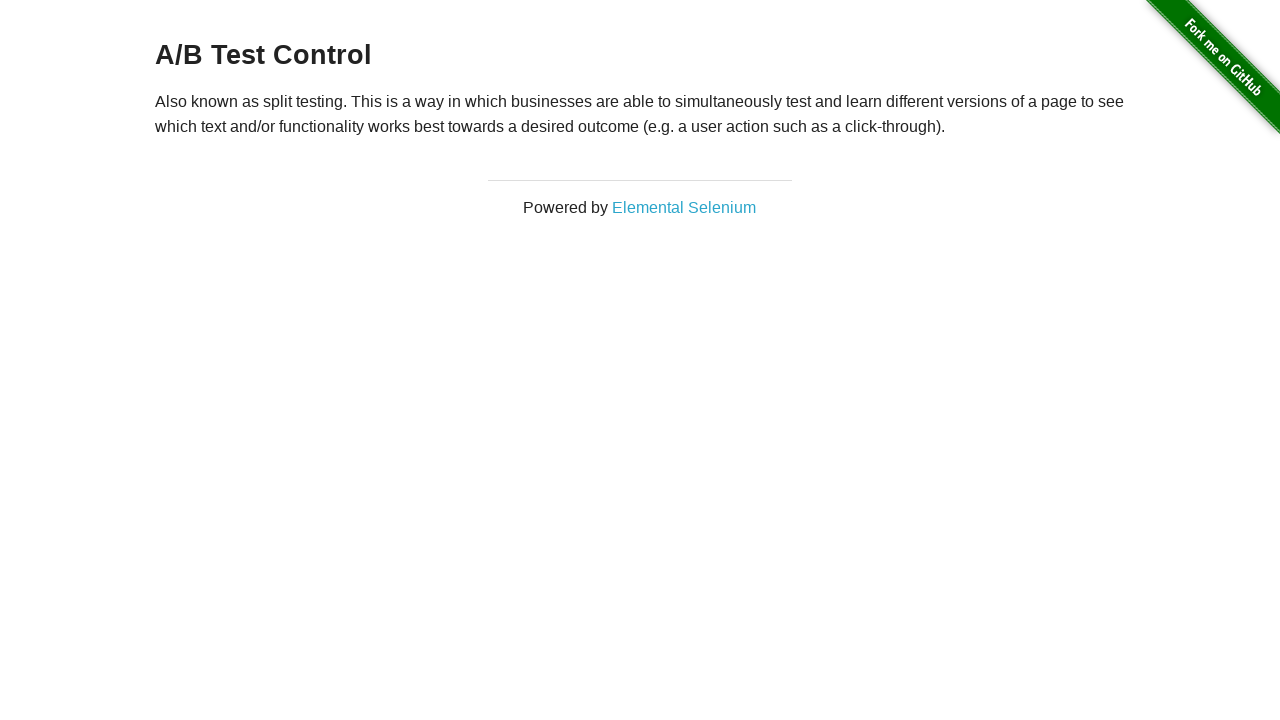

Navigated back to home page
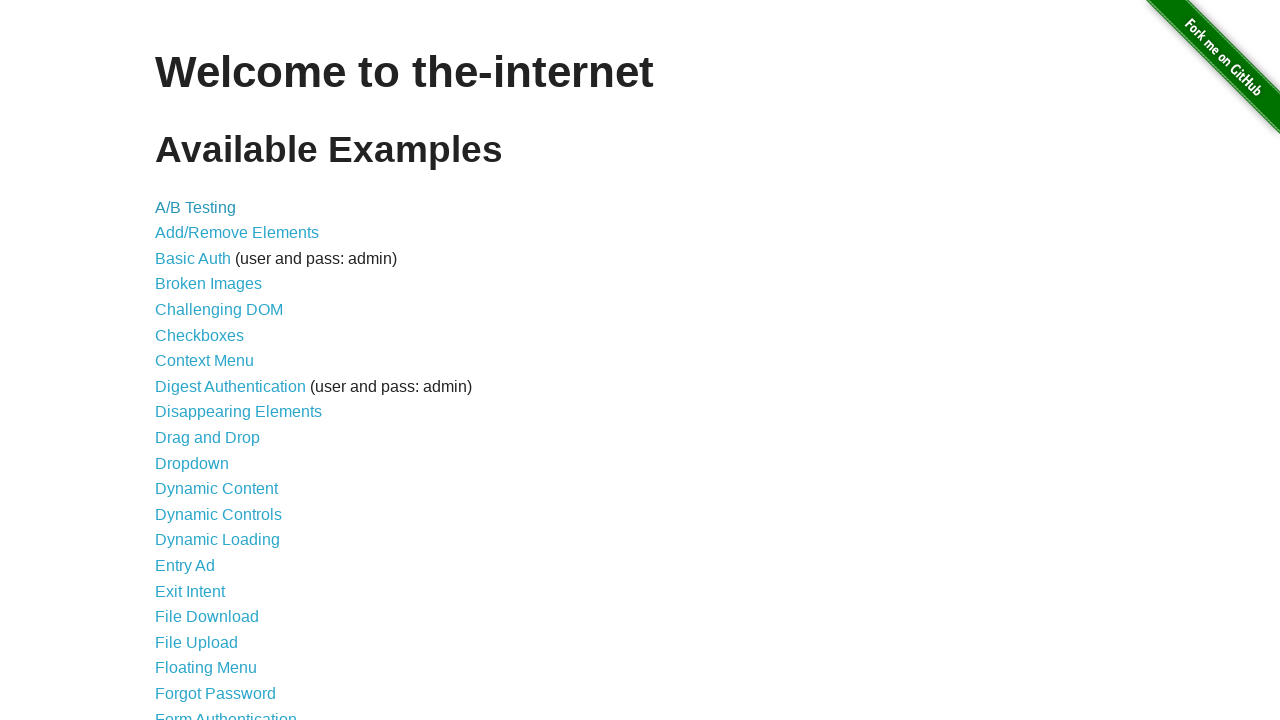

Clicked Dropdown link at (192, 463) on xpath=//a[text()='Dropdown']
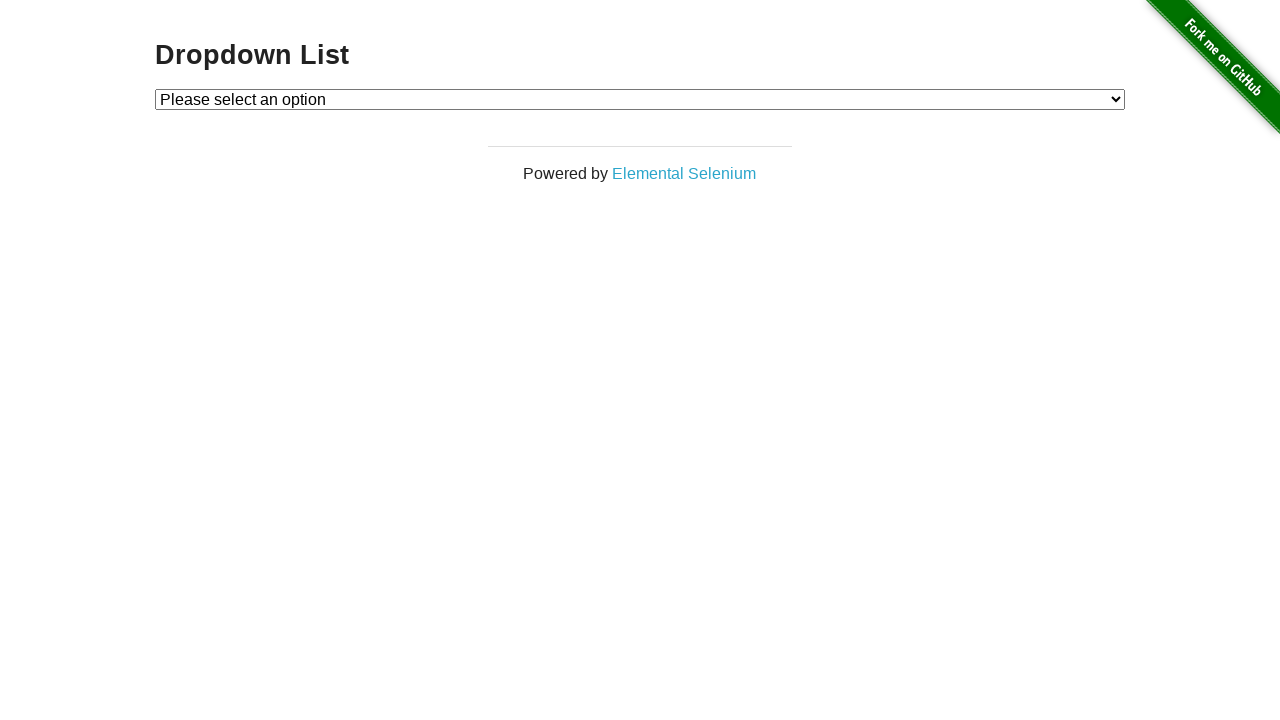

Dropdown element is visible
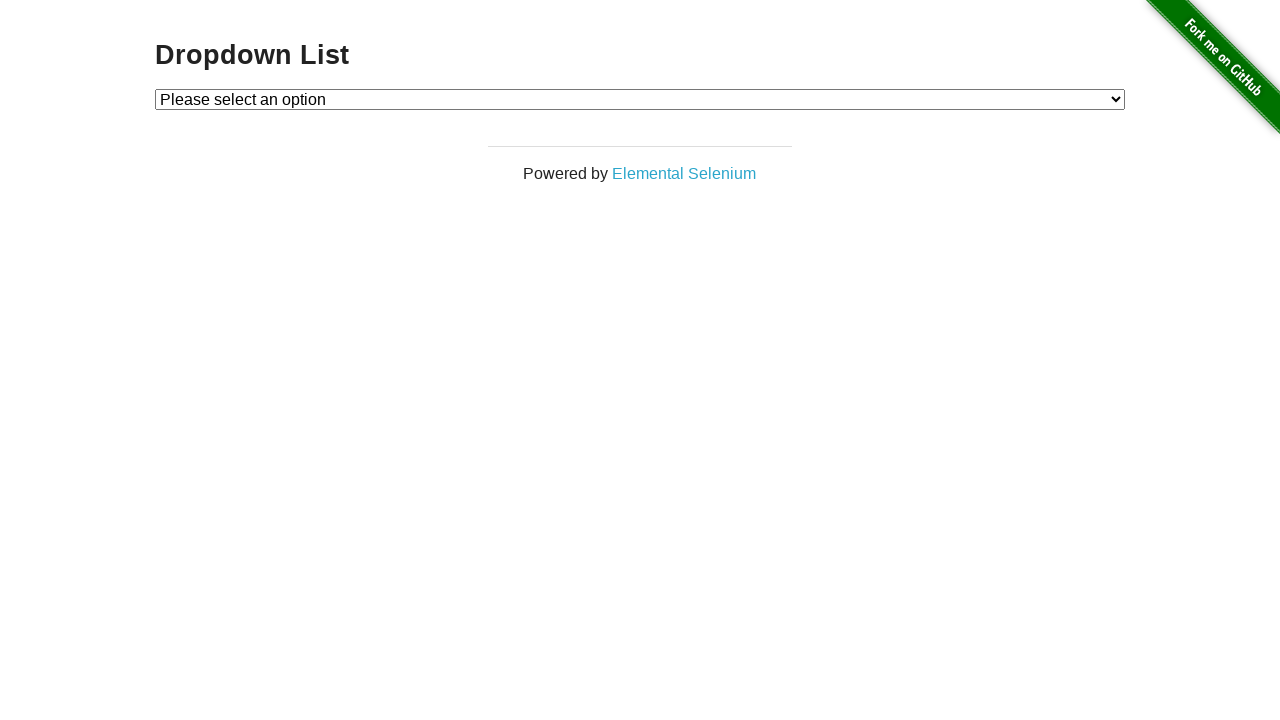

Selected Option 1 from dropdown on #dropdown
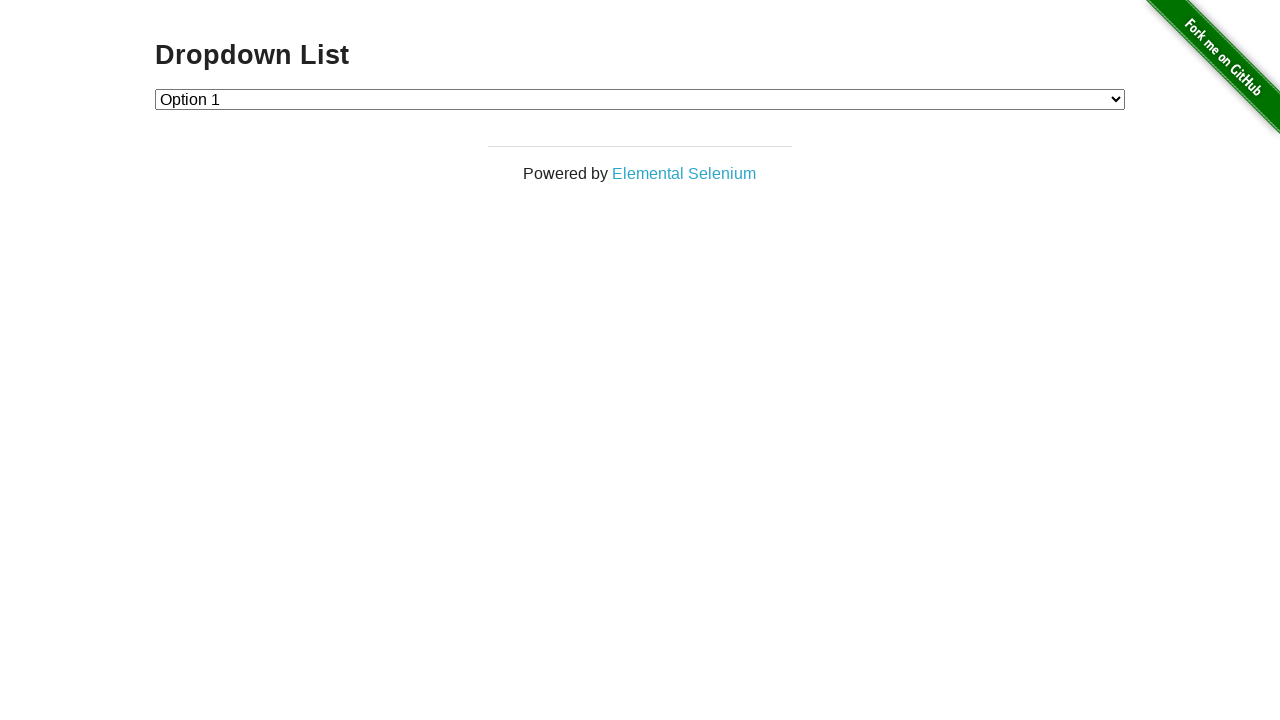

Navigated back to home page
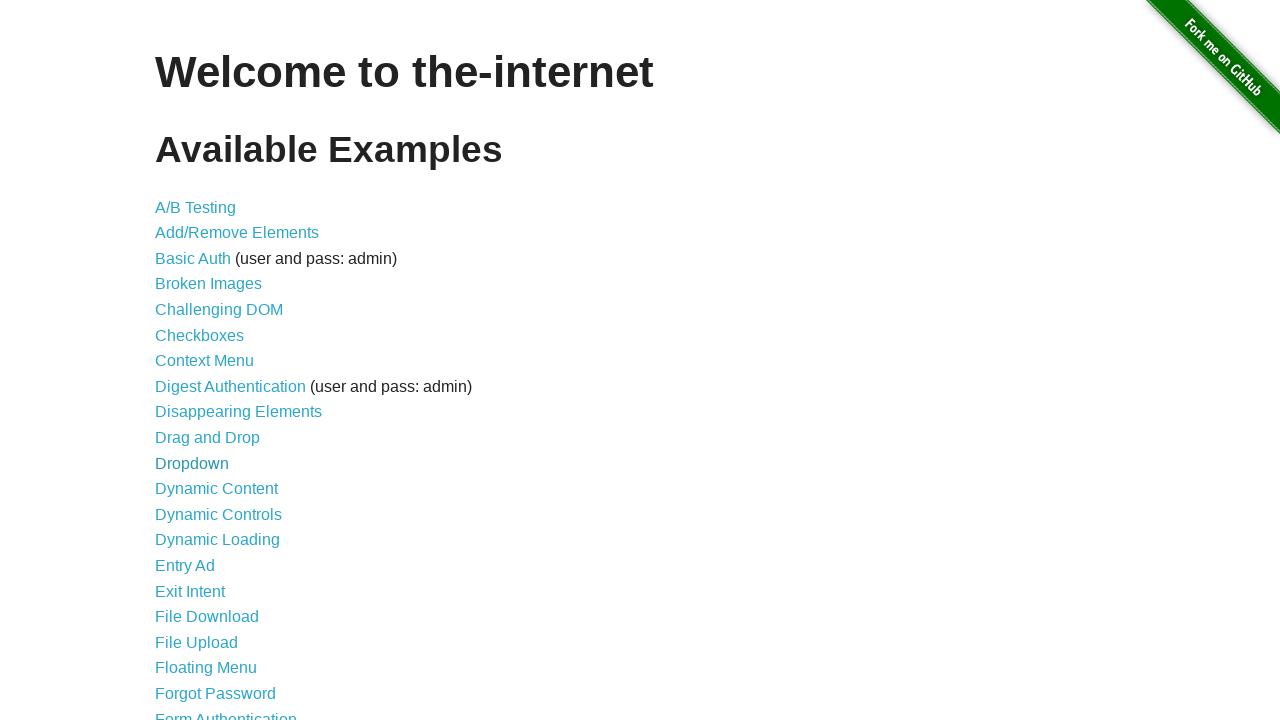

Clicked Frames link at (182, 361) on xpath=//a[text()='Frames']
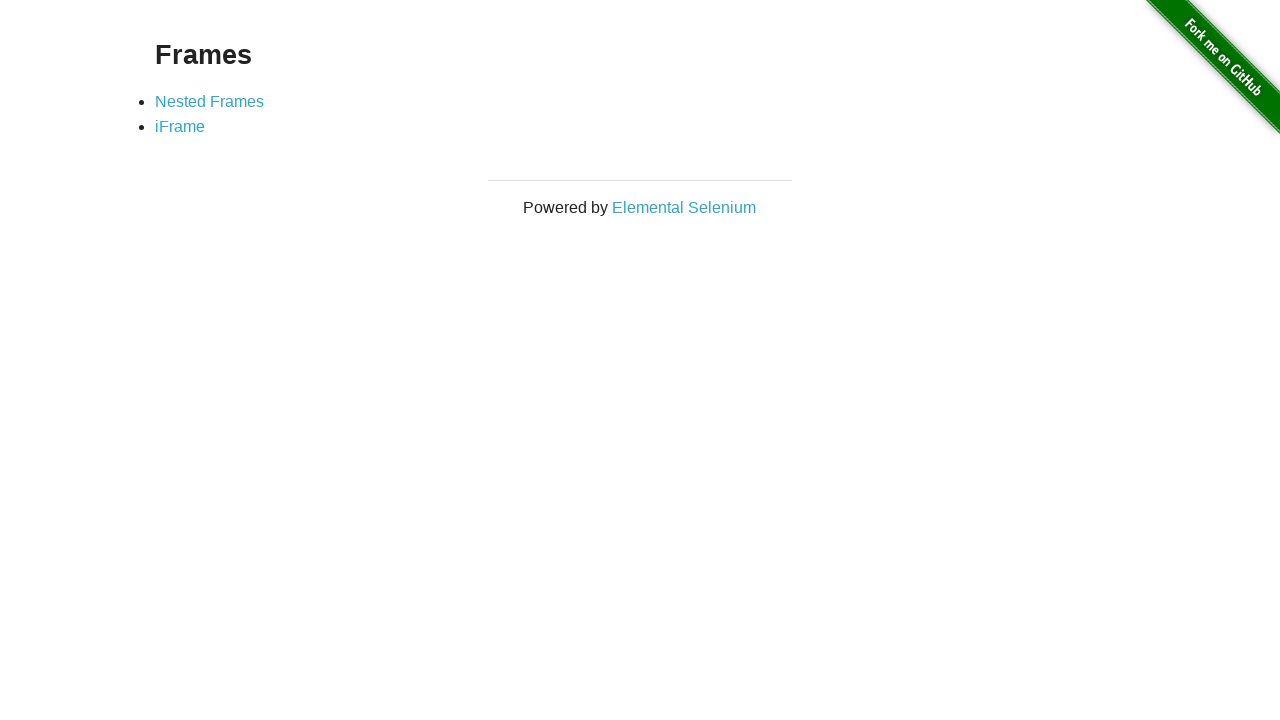

Verified Nested Frames link is displayed
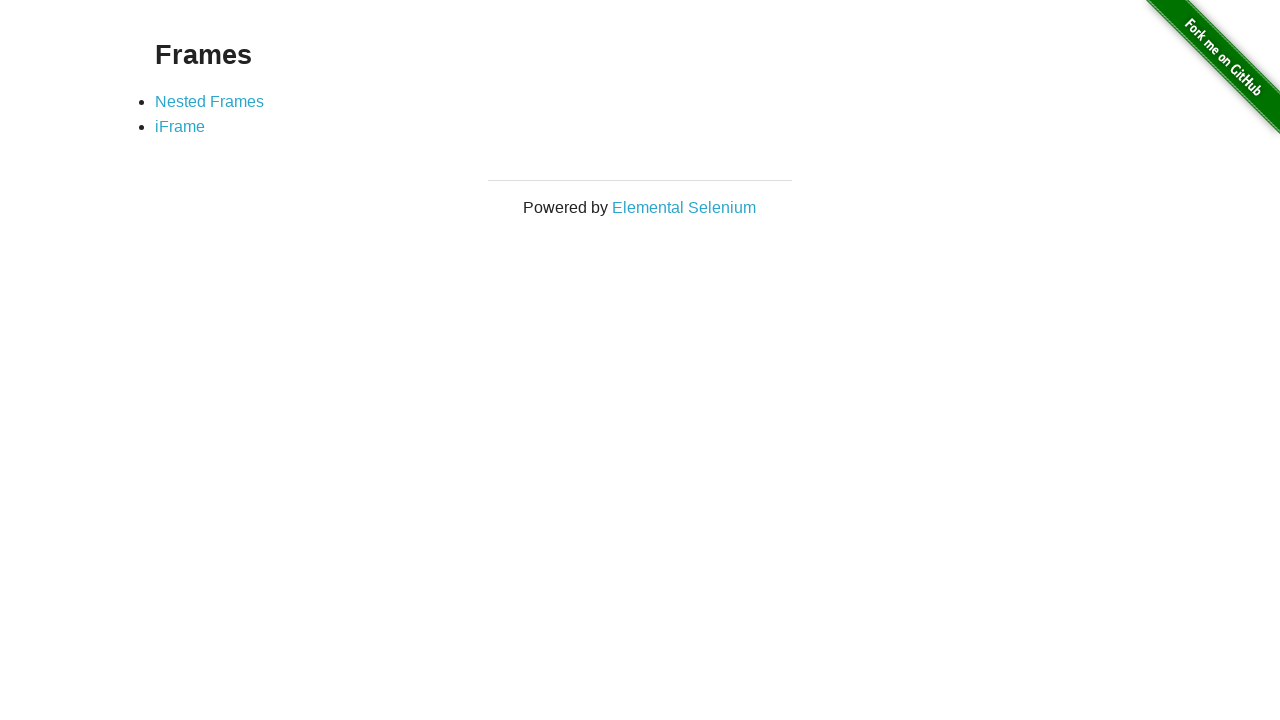

Verified iFrame link is displayed
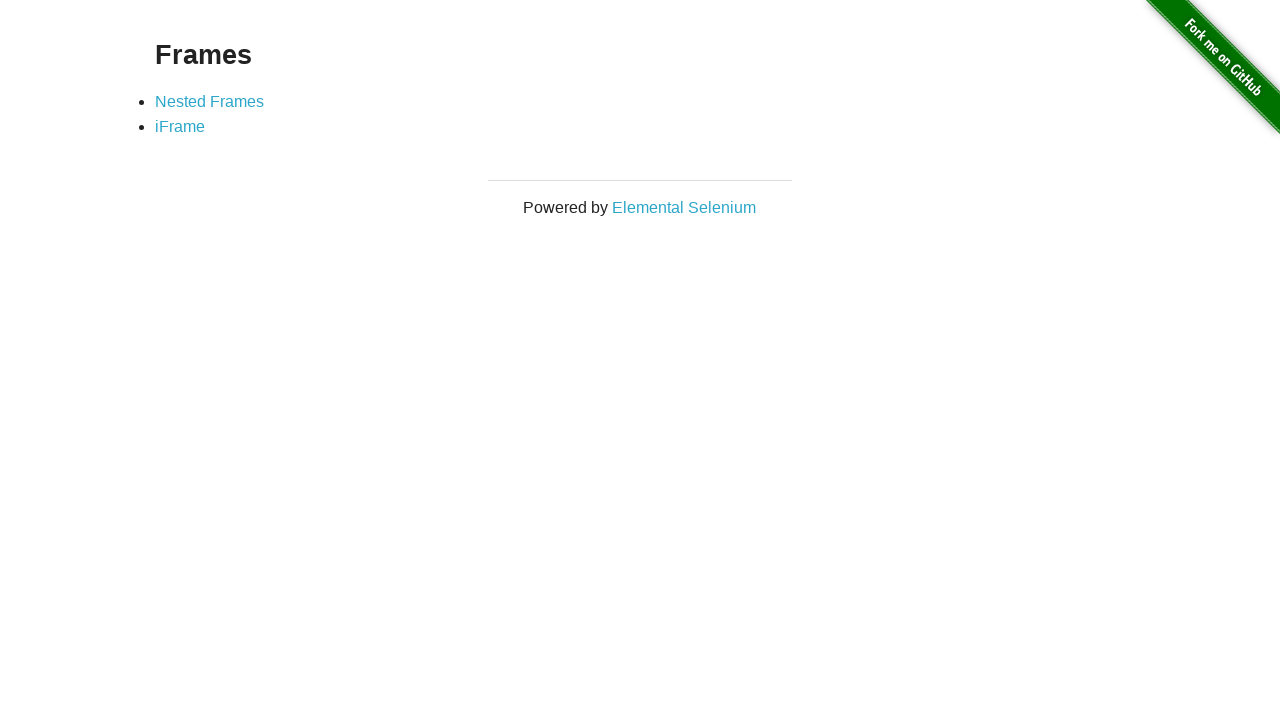

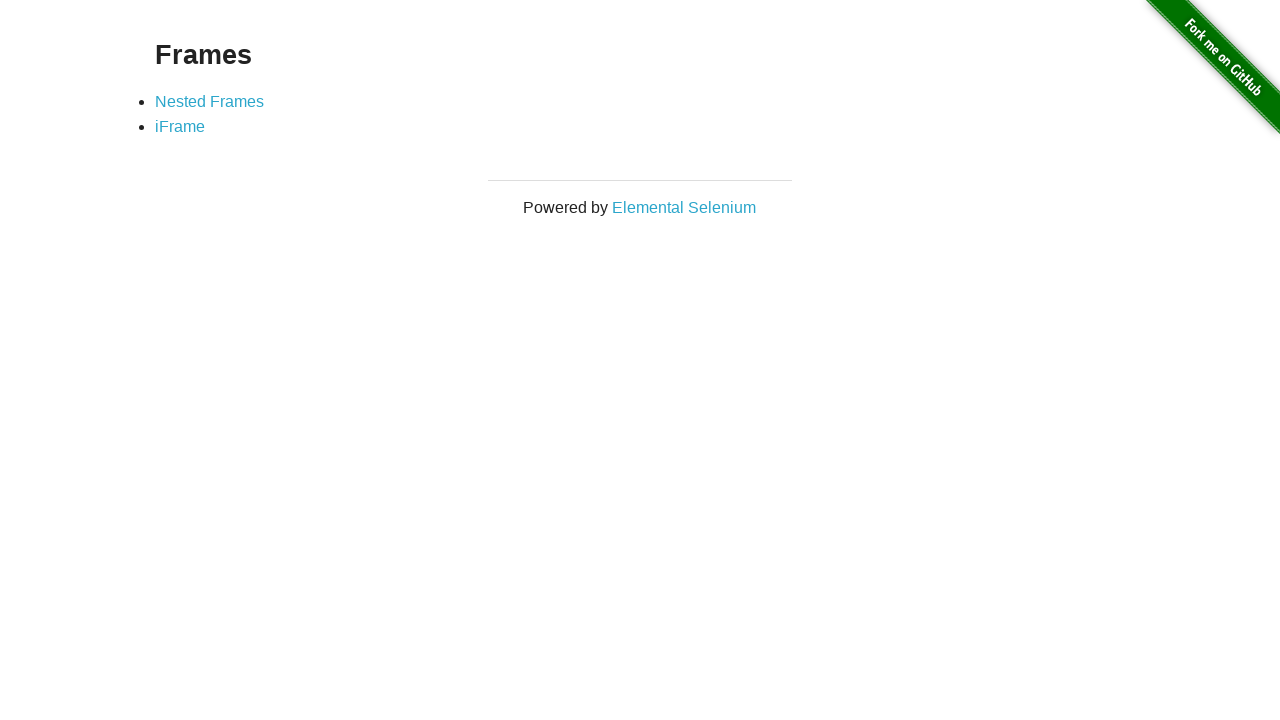